Tests a math puzzle page by reading two numbers, calculating their sum, selecting the sum value from a dropdown, and submitting the form

Starting URL: http://suninjuly.github.io/selects2.html

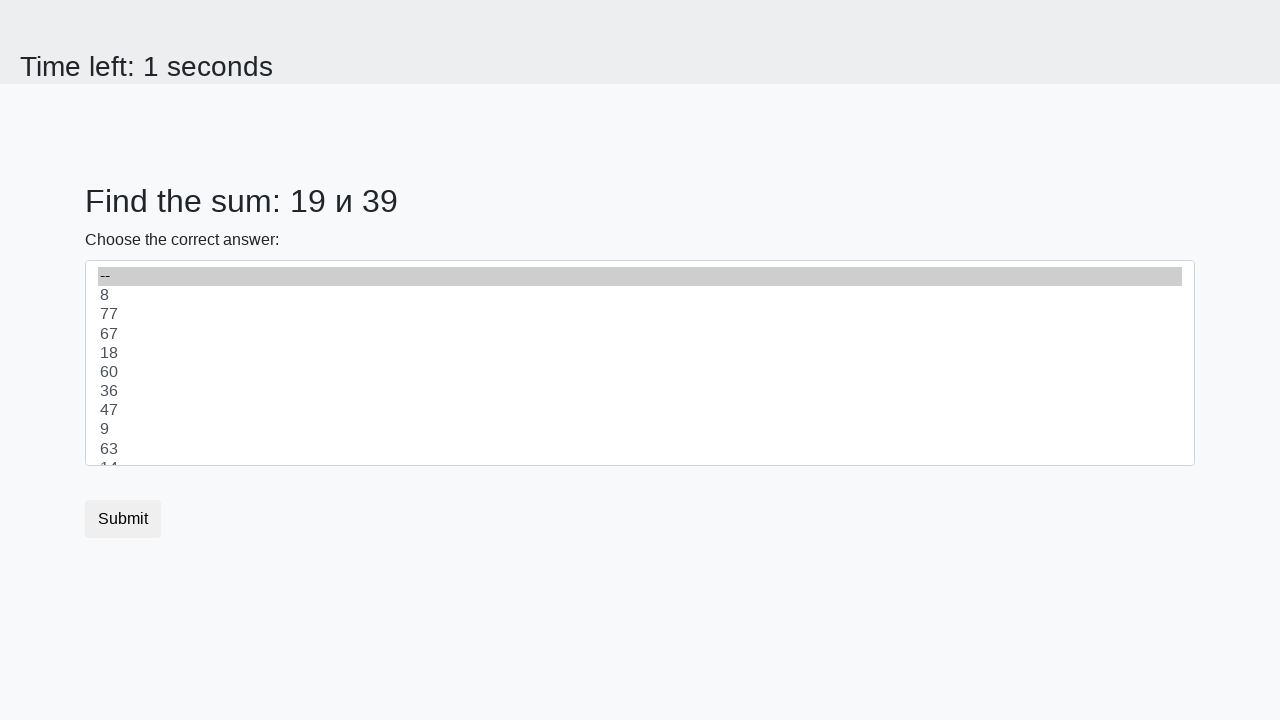

Read first number from #num1 element
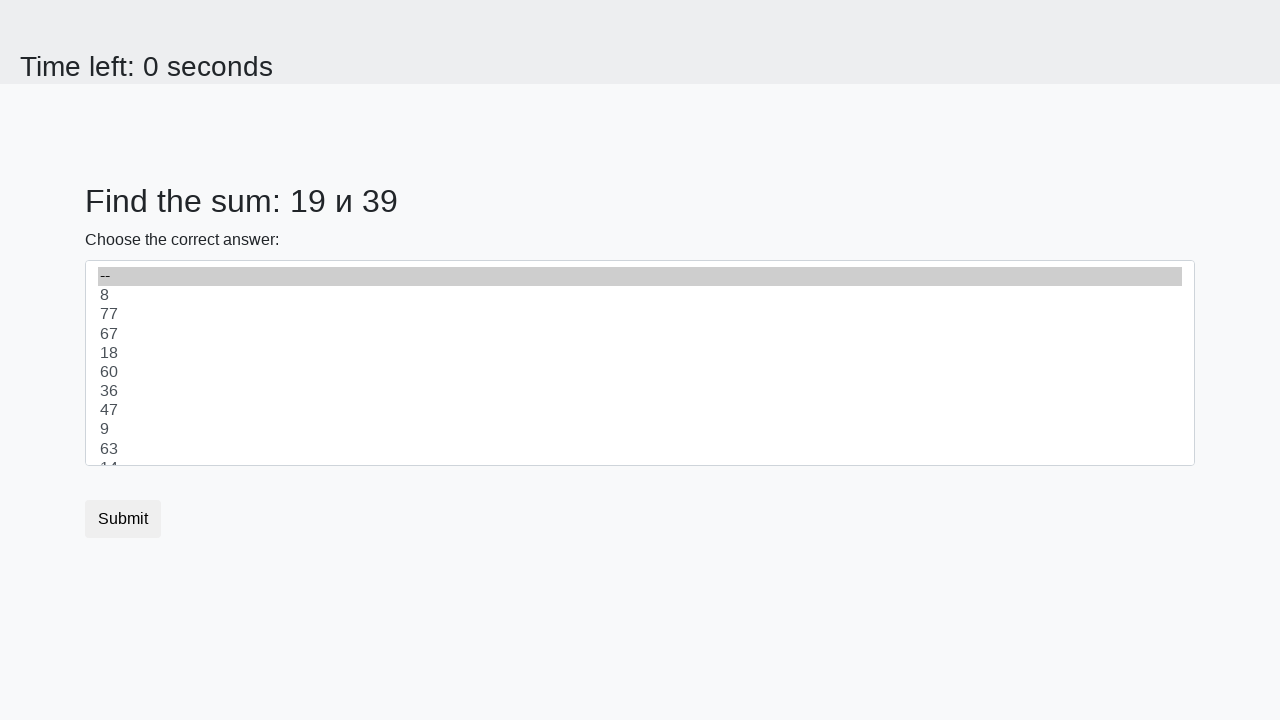

Read second number from #num2 element
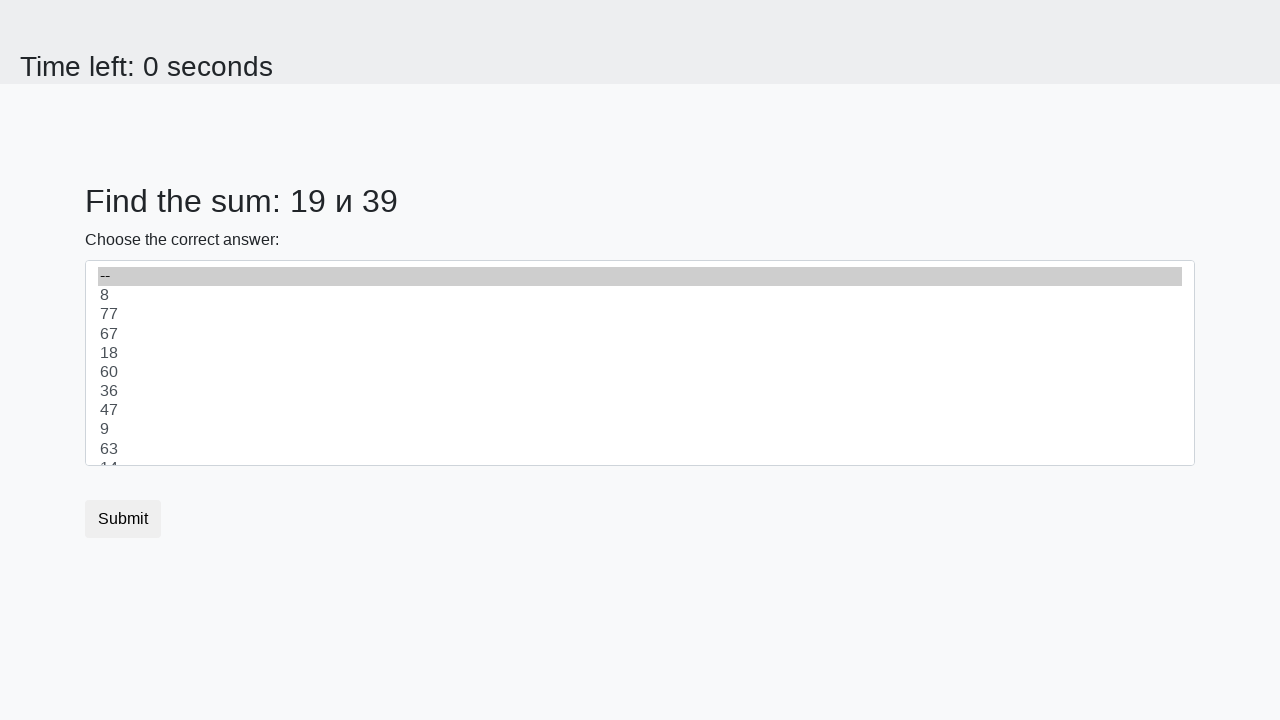

Calculated sum: 19 + 39 = 58
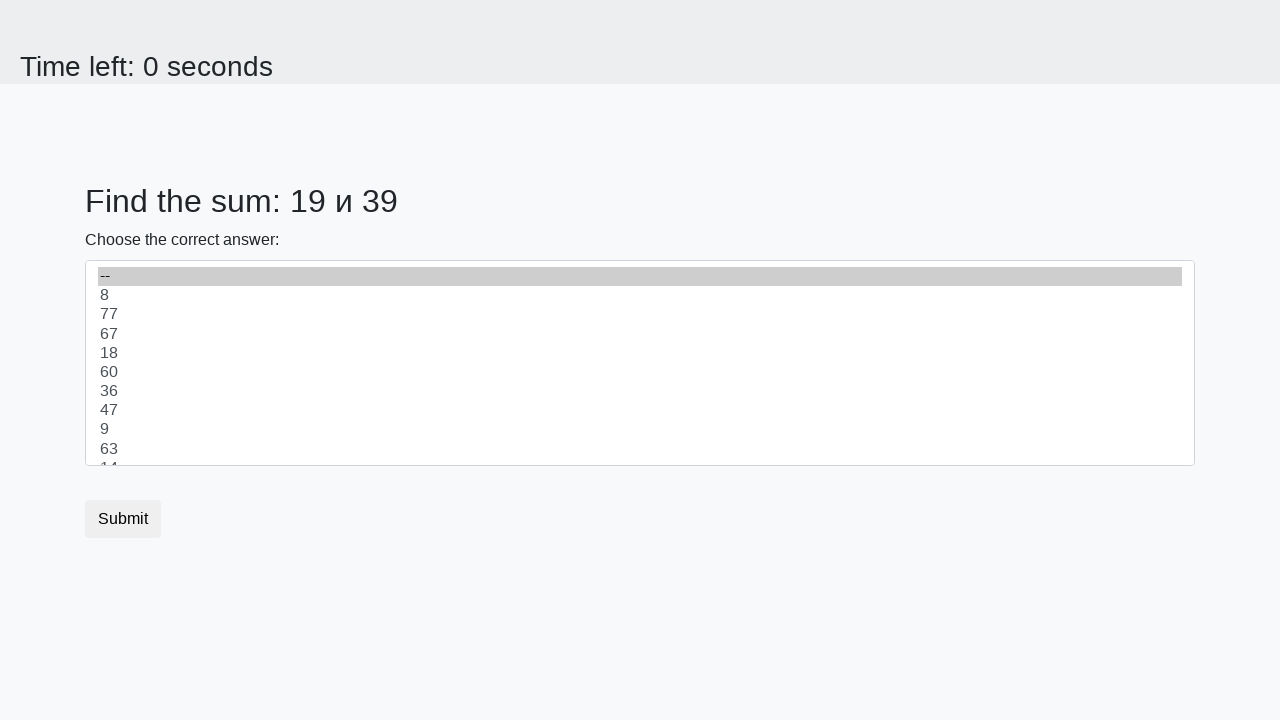

Selected sum value '58' from dropdown on select
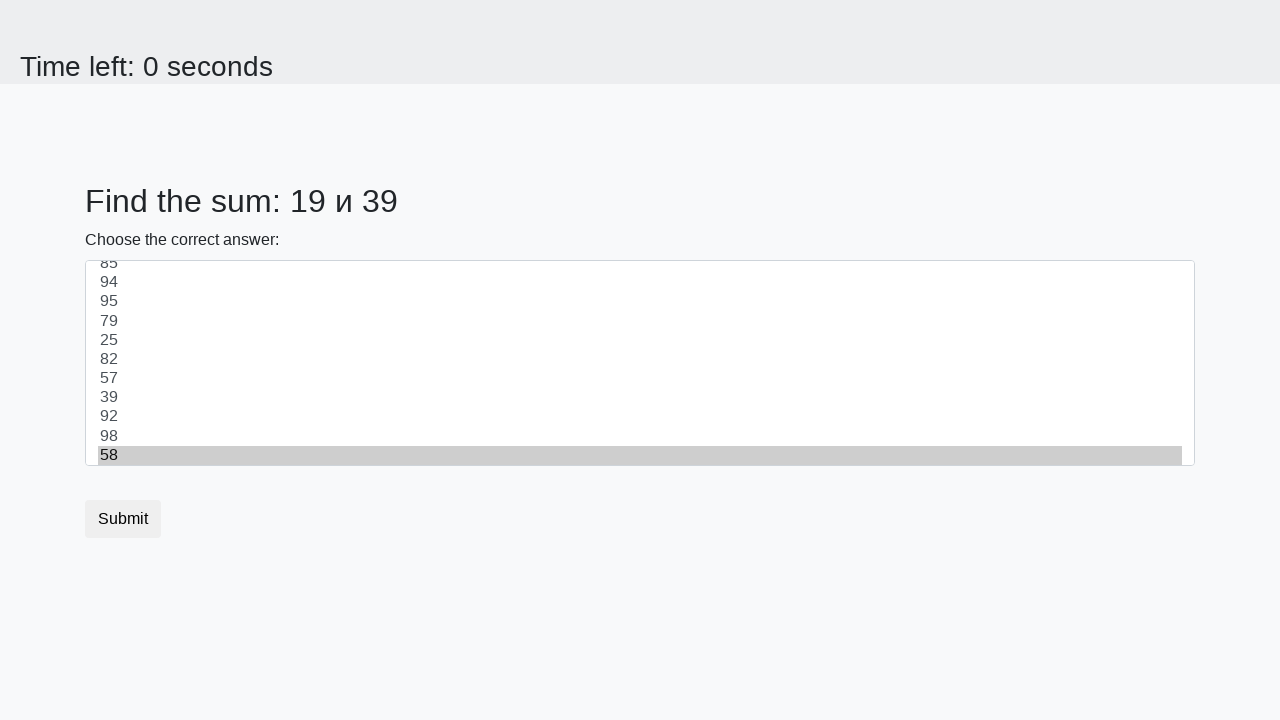

Clicked submit button to complete the puzzle at (123, 519) on .btn-default
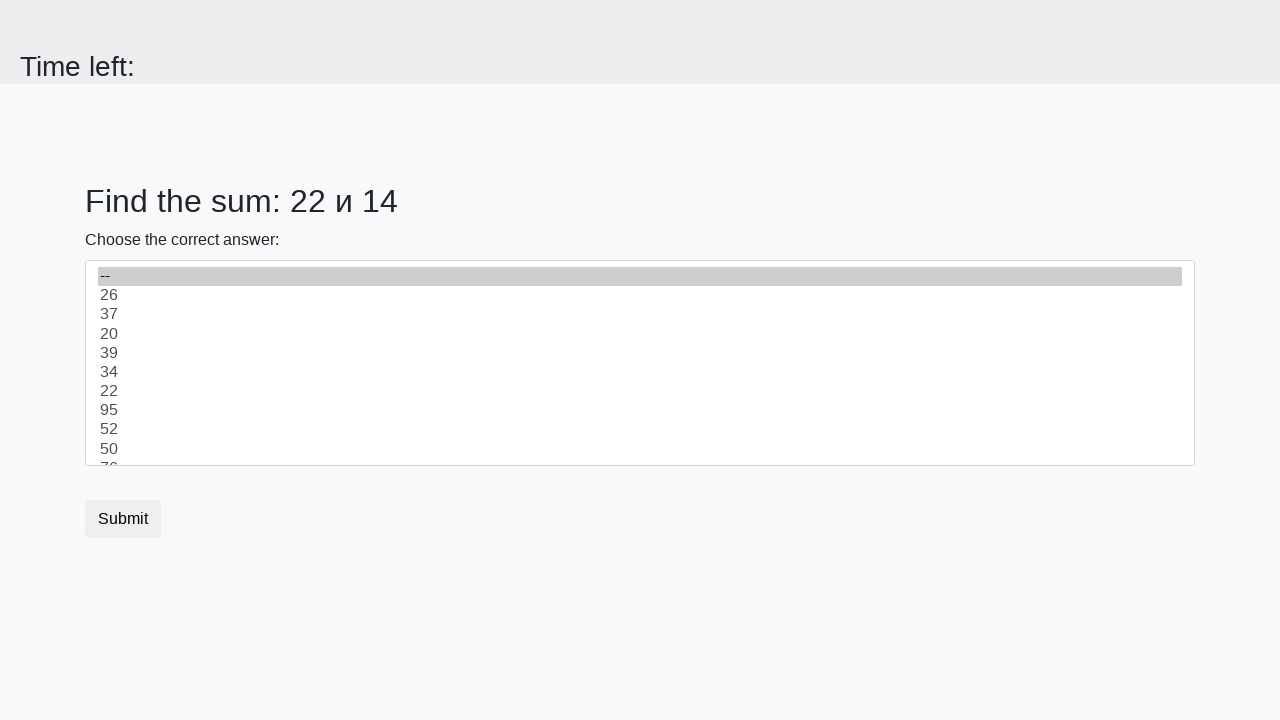

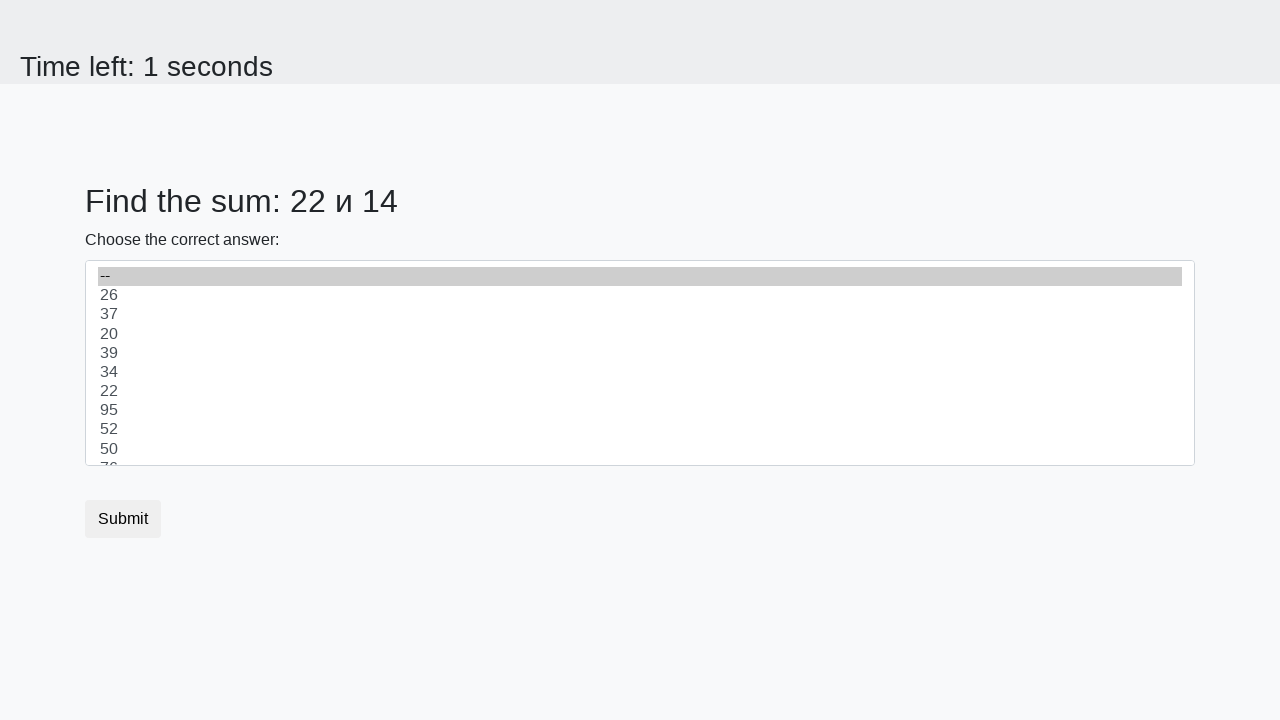